Tests clicking functionality using Selenium Actions API by hovering over and clicking a button element

Starting URL: https://demoqa.com/buttons

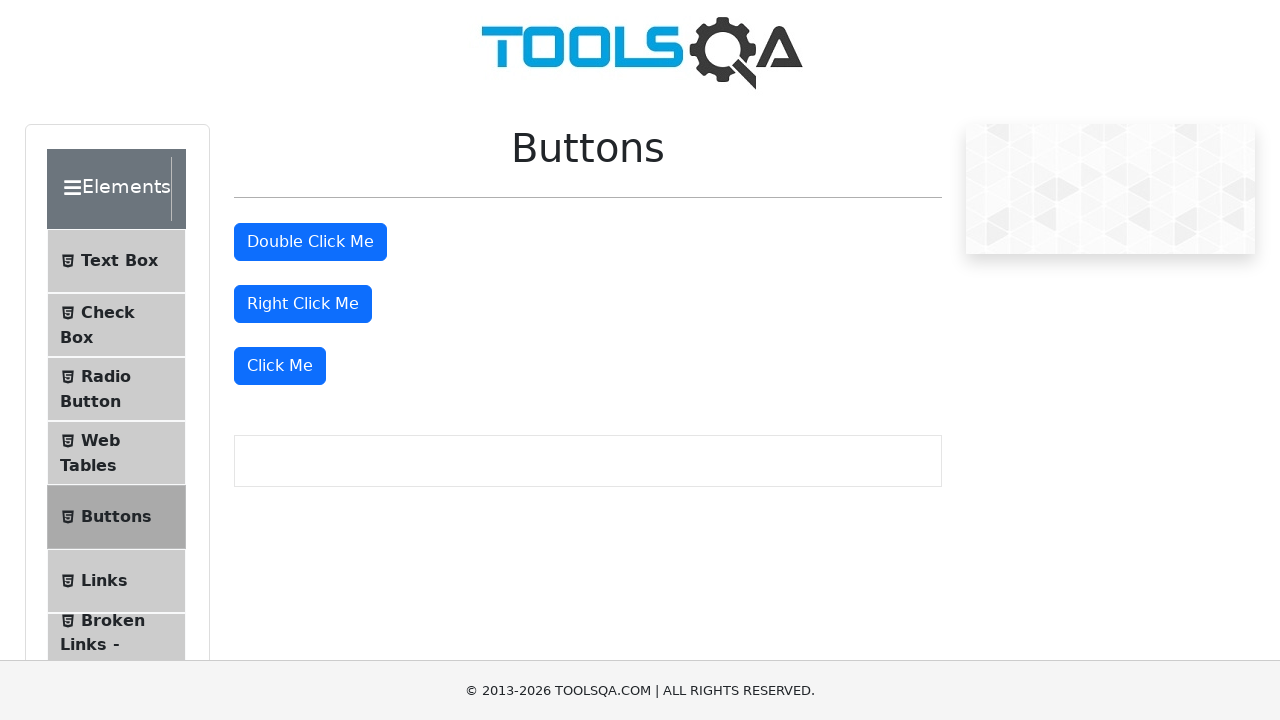

Clicked the 'Click Me' button element at (280, 366) on xpath=//button[text()='Click Me']
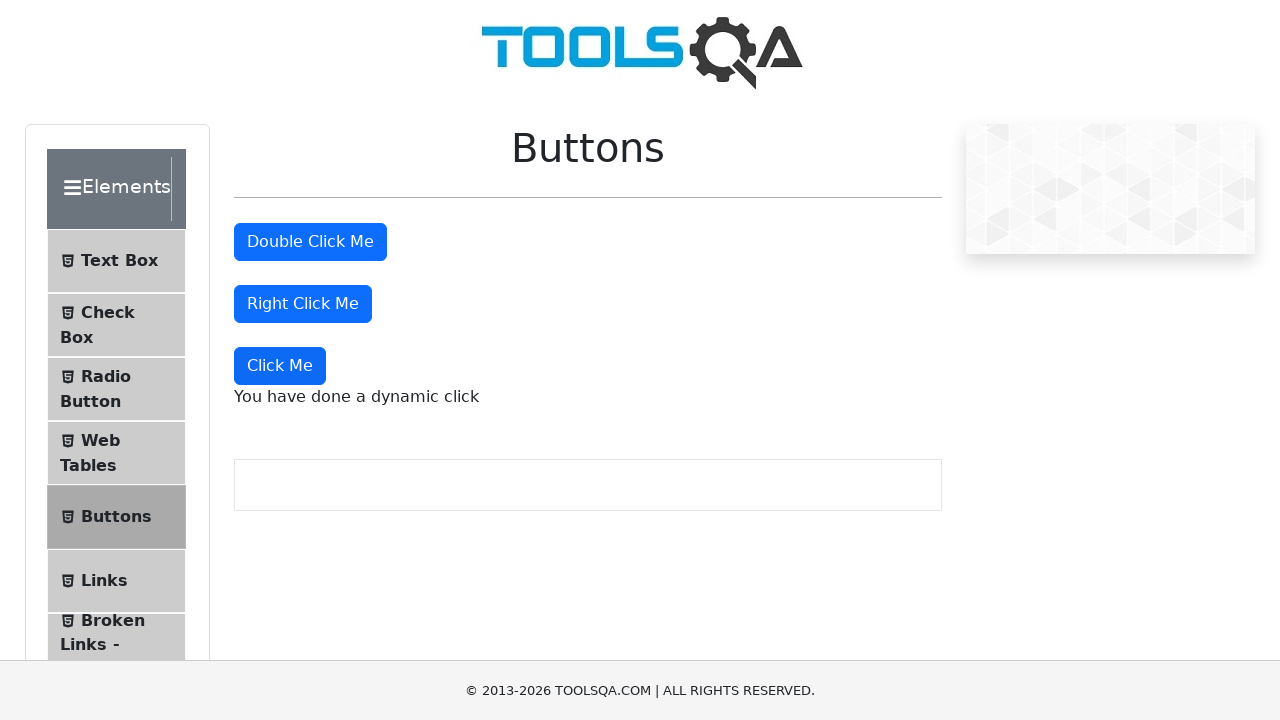

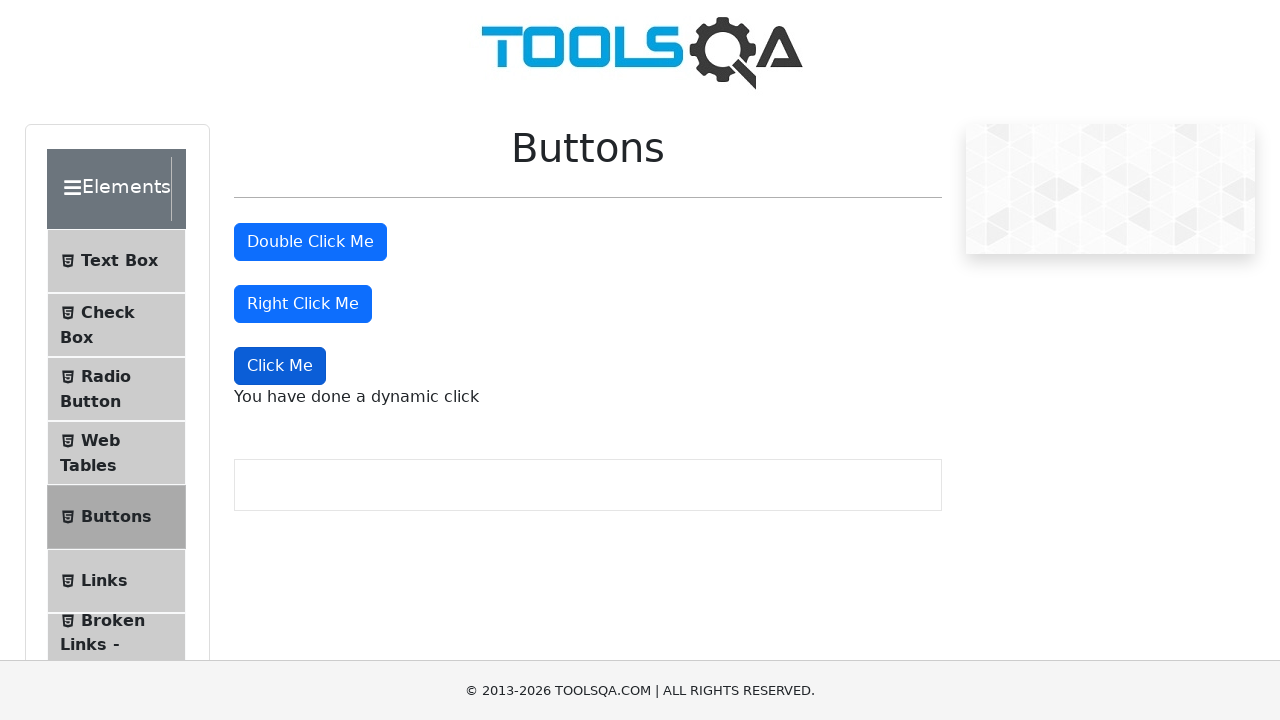